Tests Ajio shopping website by searching for bags, filtering by Men's gender, and then filtering by Men's Fashion Bags category

Starting URL: https://www.ajio.com/

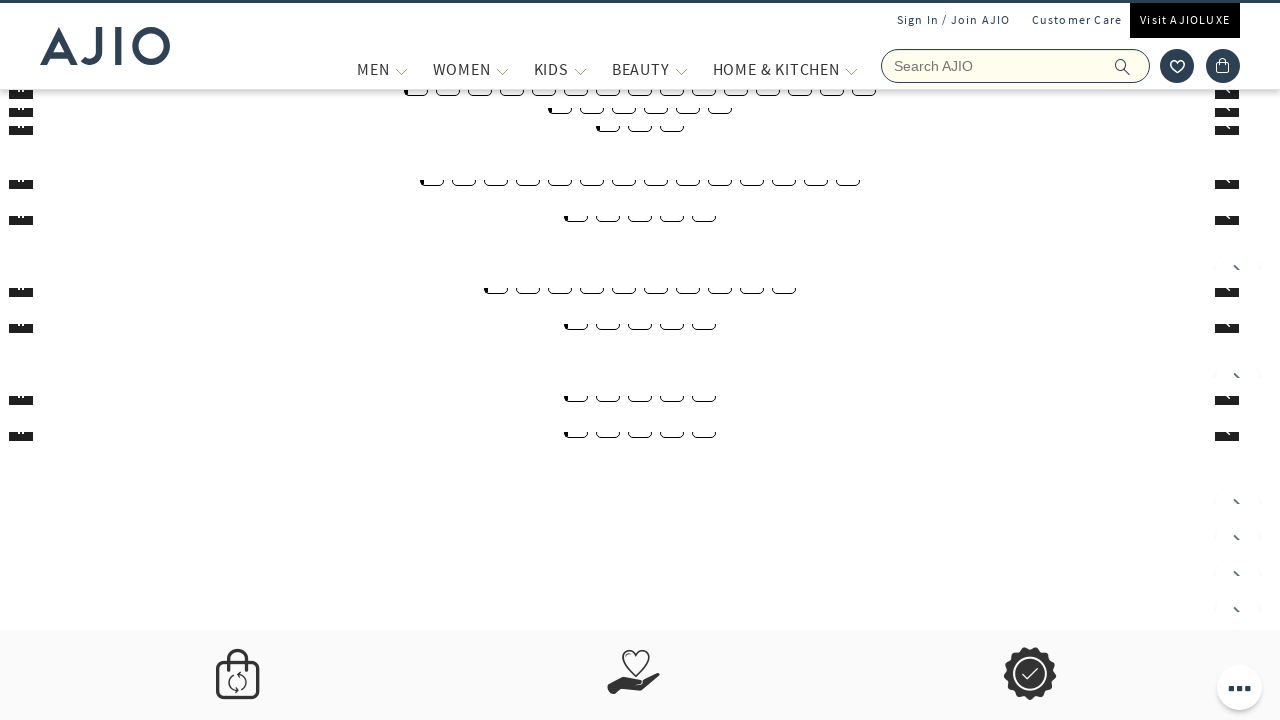

Filled search field with 'bags' on input[name='searchVal']
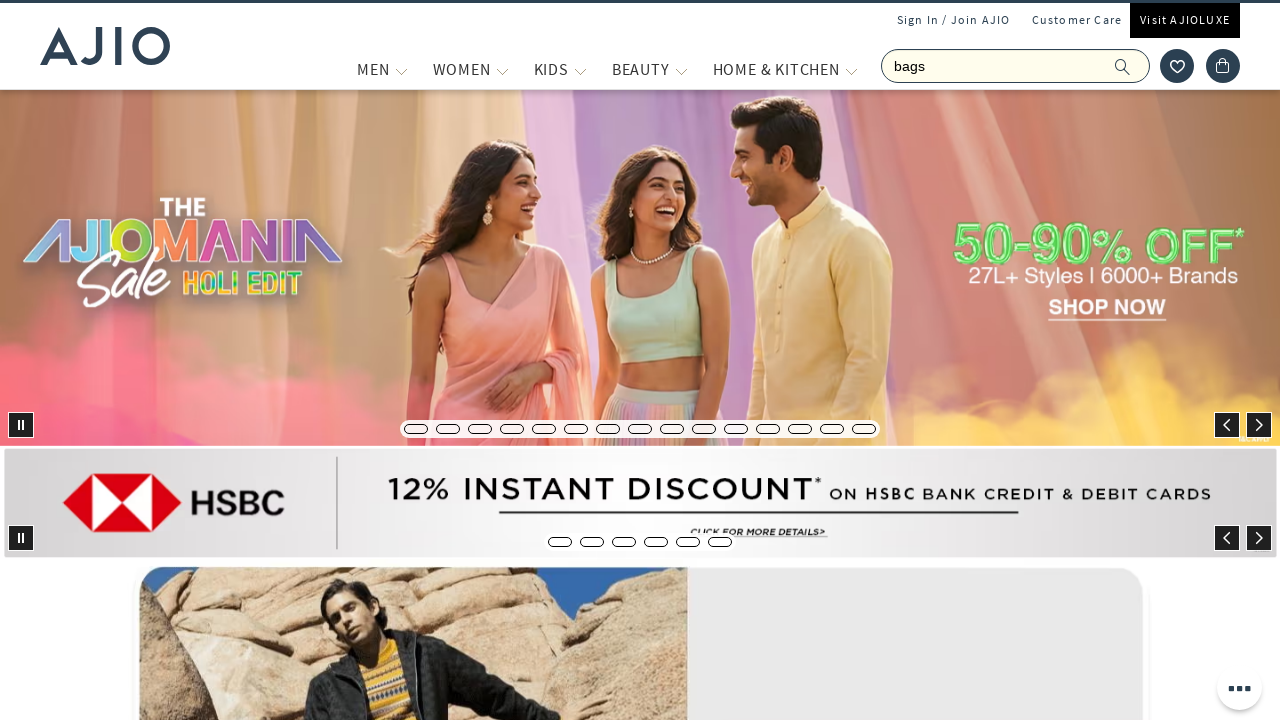

Pressed Enter to search for bags on input[name='searchVal']
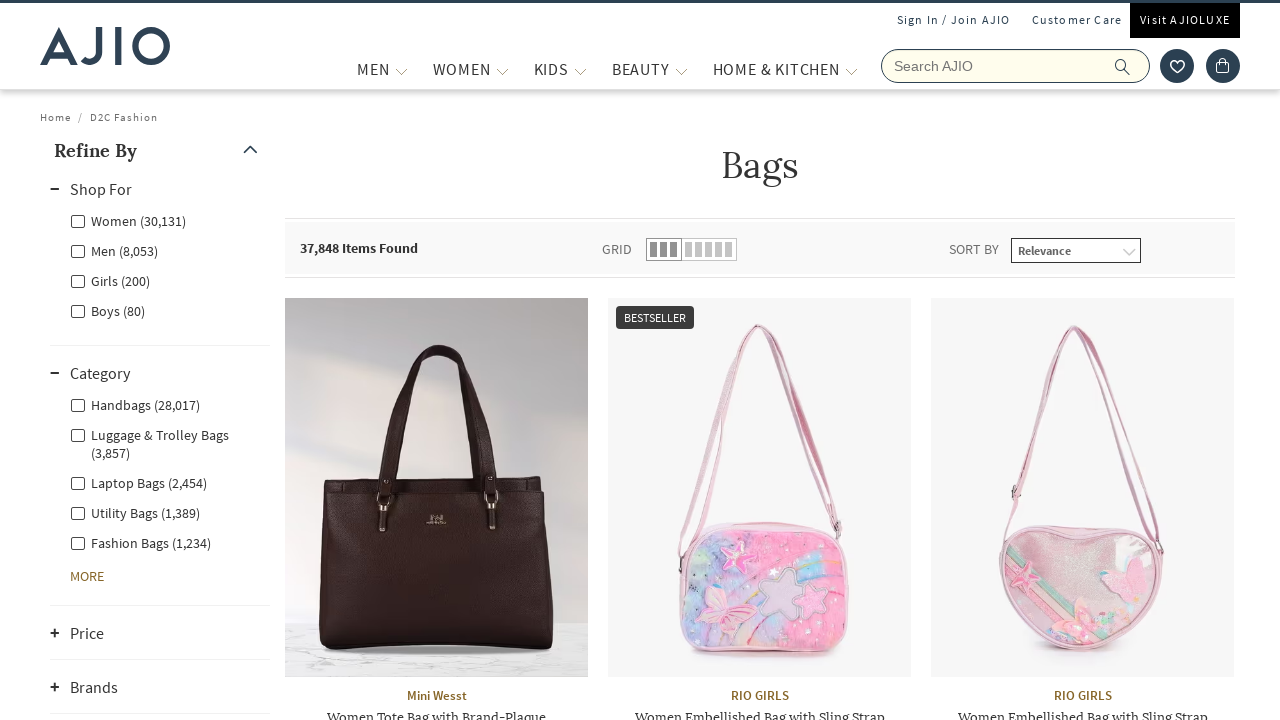

Waited for search results to load
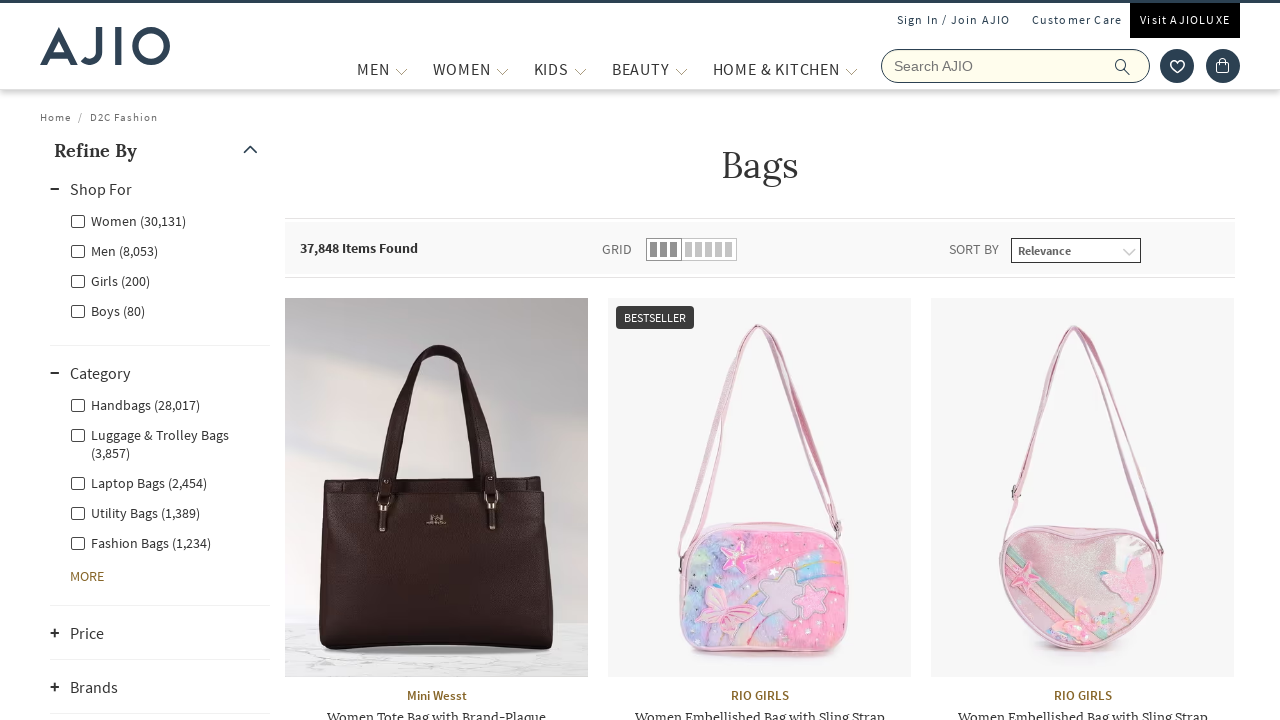

Clicked on Men gender filter at (114, 250) on label.facet-linkname-genderfilter.facet-linkname-Men
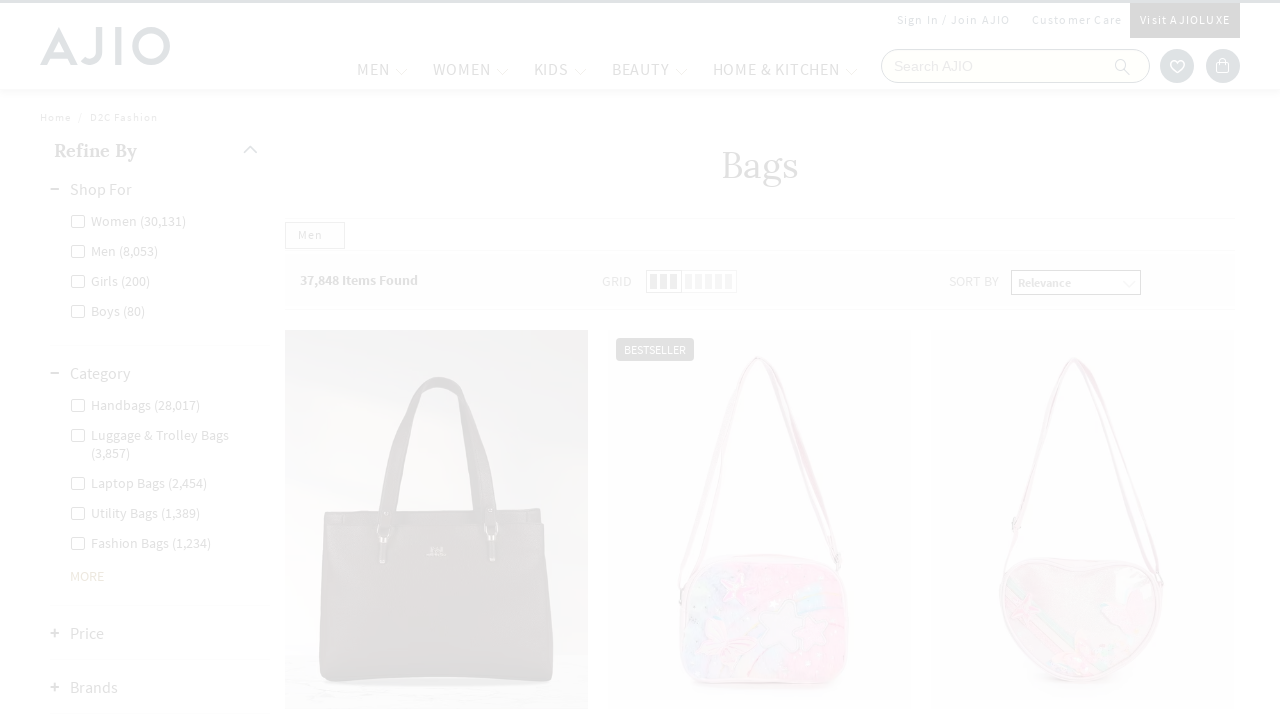

Waited for Men gender filter to apply
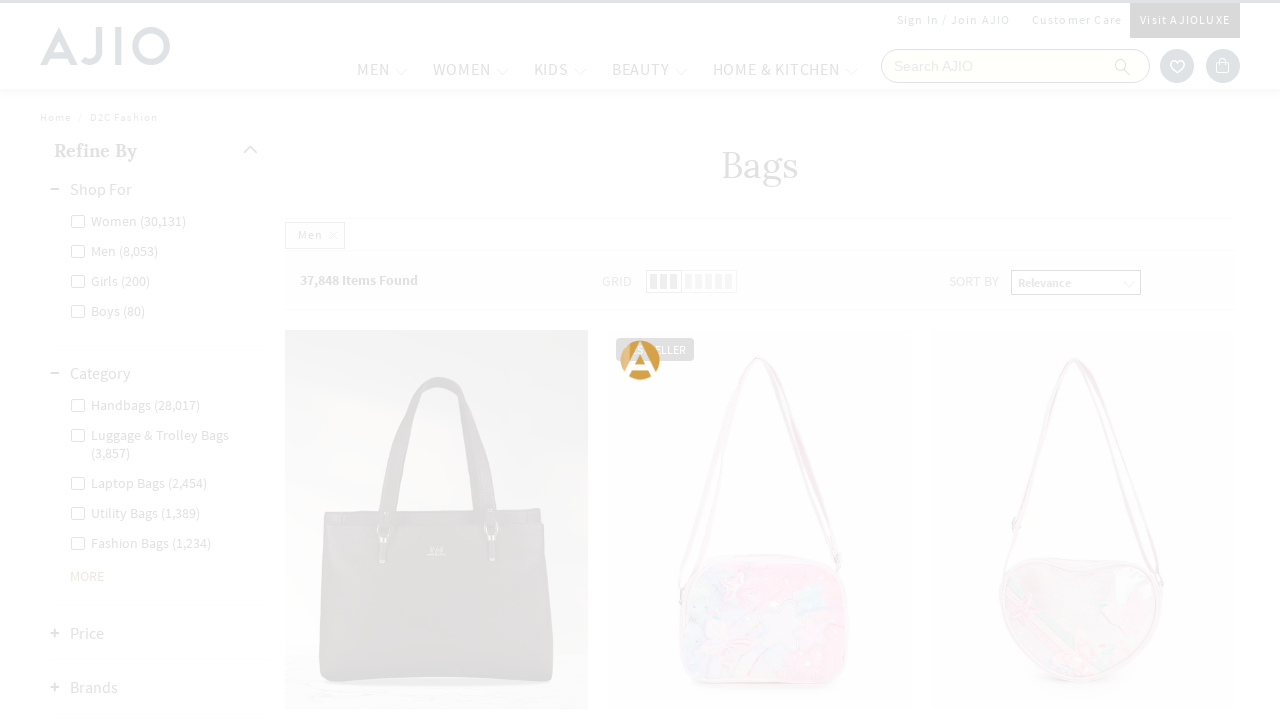

Clicked on Men Fashion Bags category filter at (160, 413) on label.facet-linkname-l1l3nestedcategory
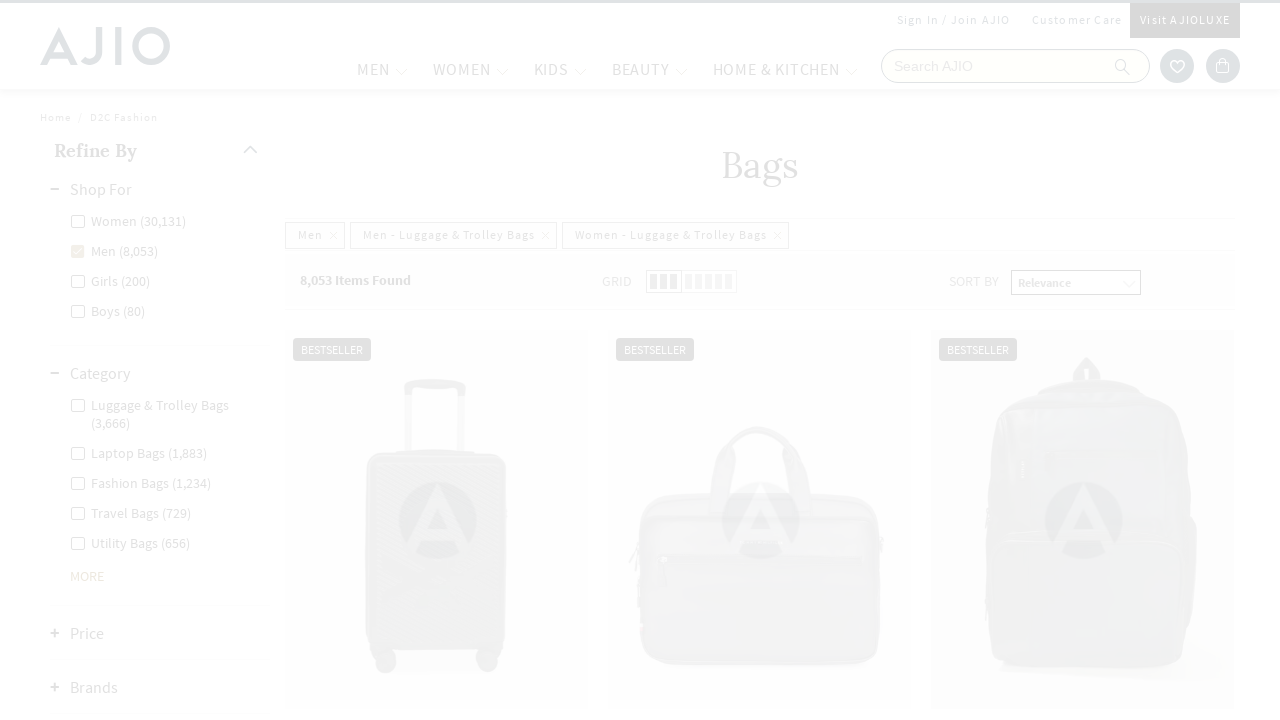

Waited for filtered results to load
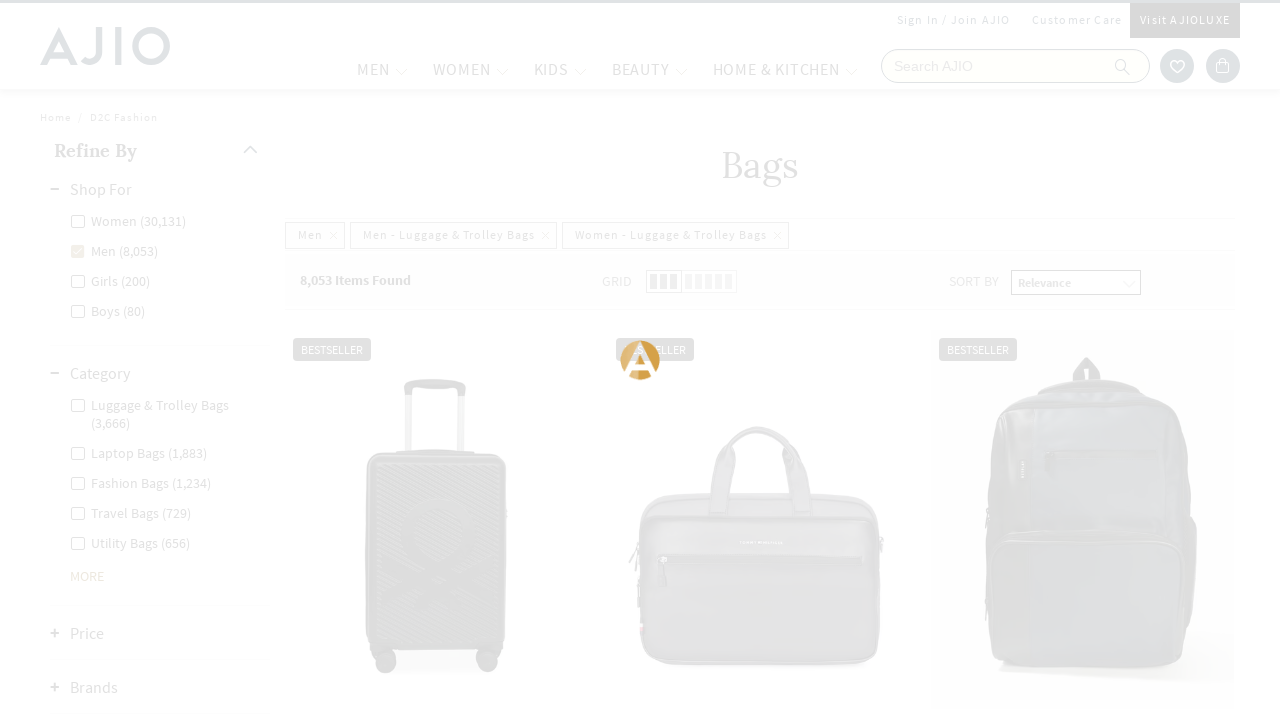

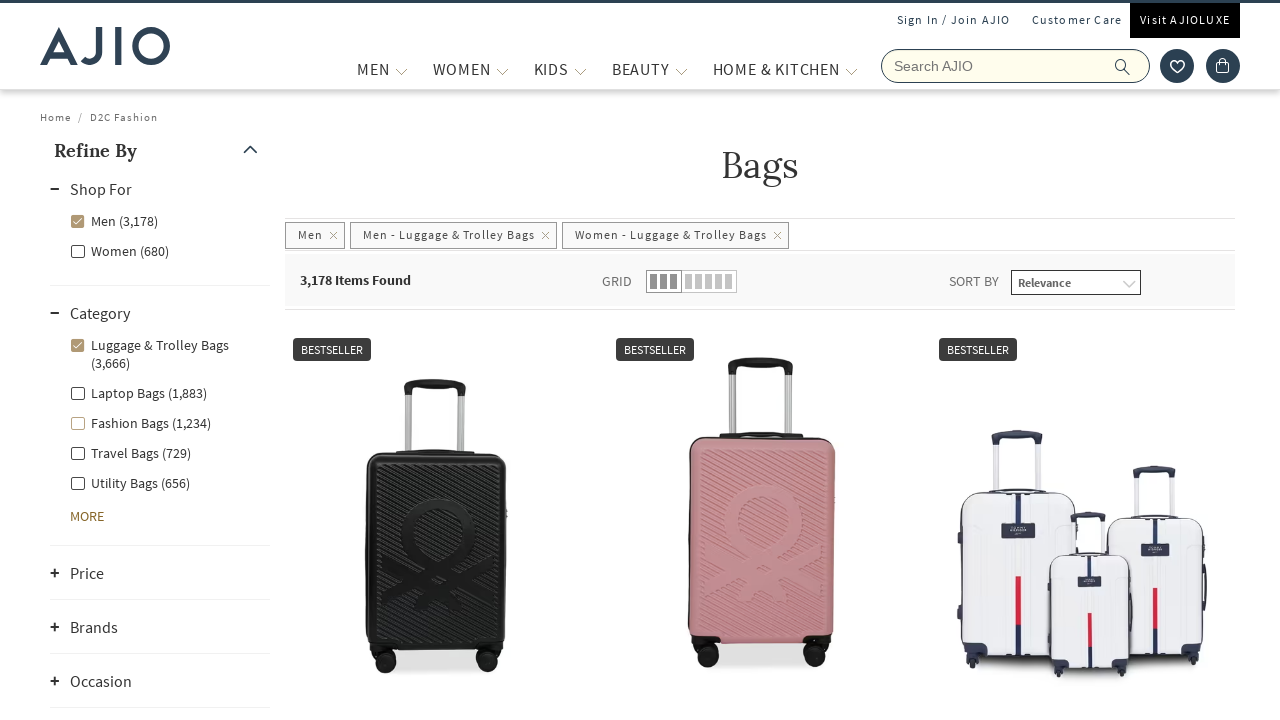